Navigates to wisequarter.com and verifies that the URL contains "wisequarter"

Starting URL: https://www.wisequarter.com

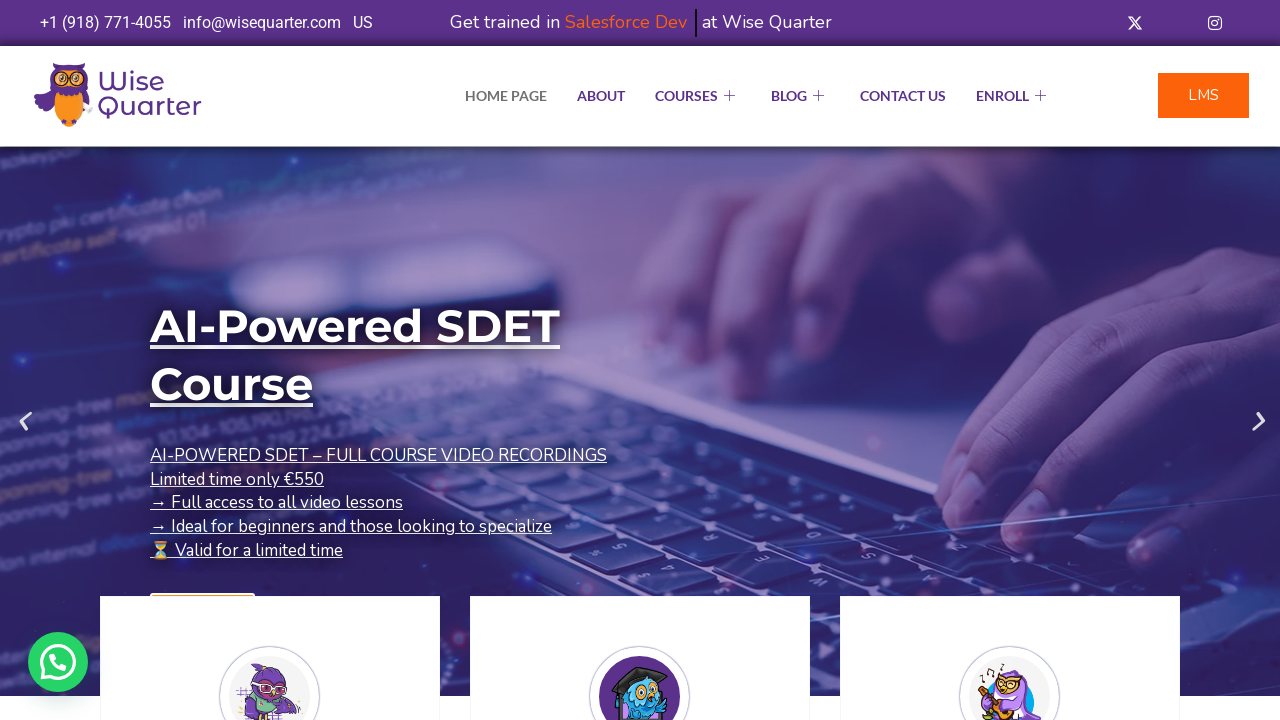

Waited for page to load (domcontentloaded)
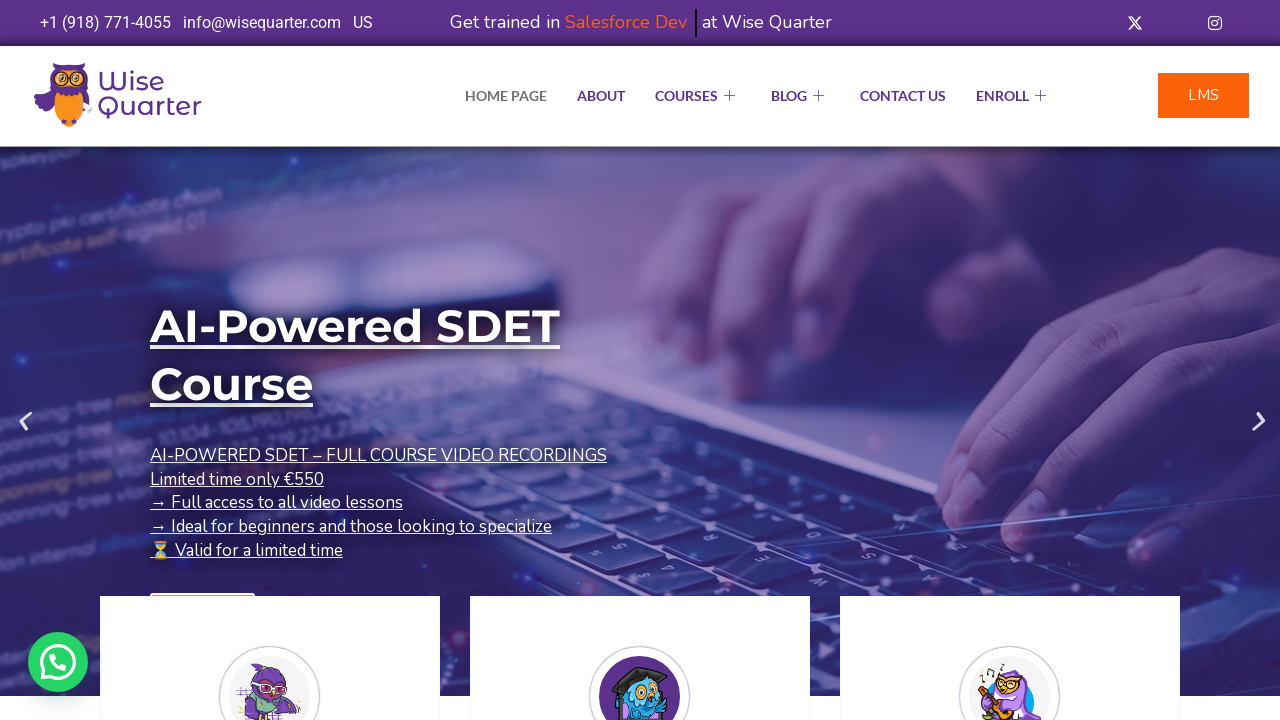

Verified that URL contains 'wisequarter'
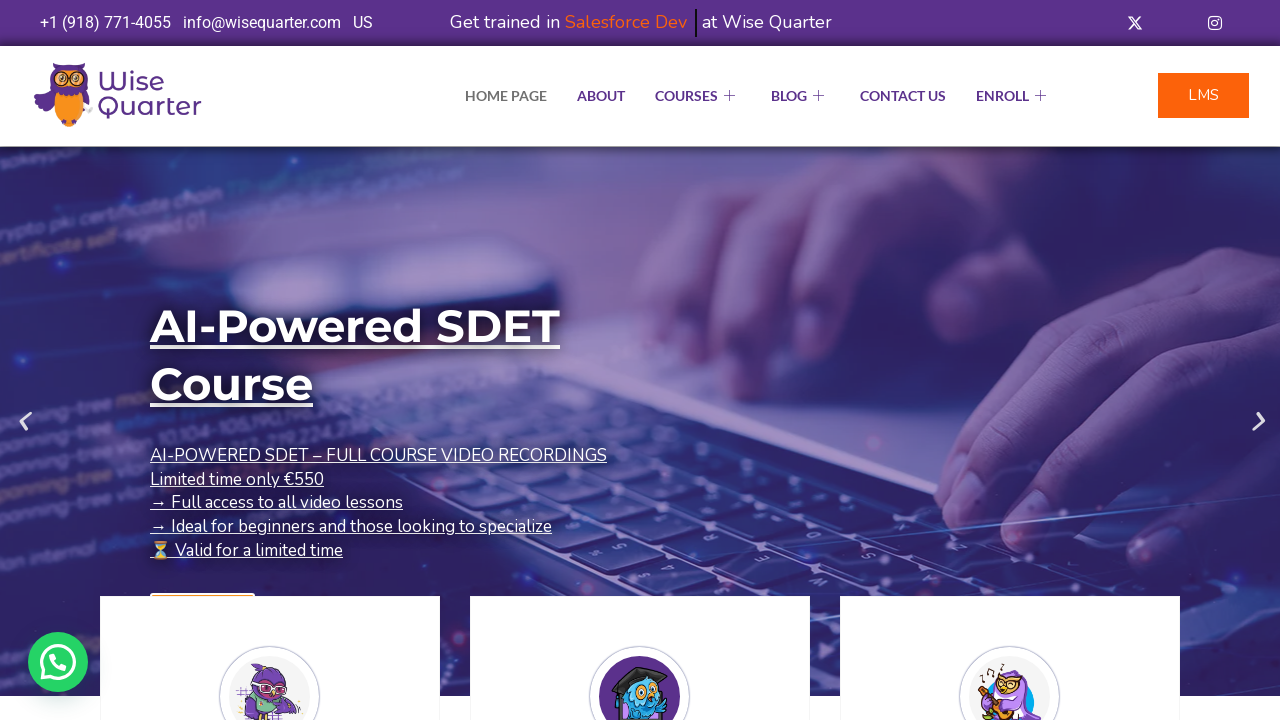

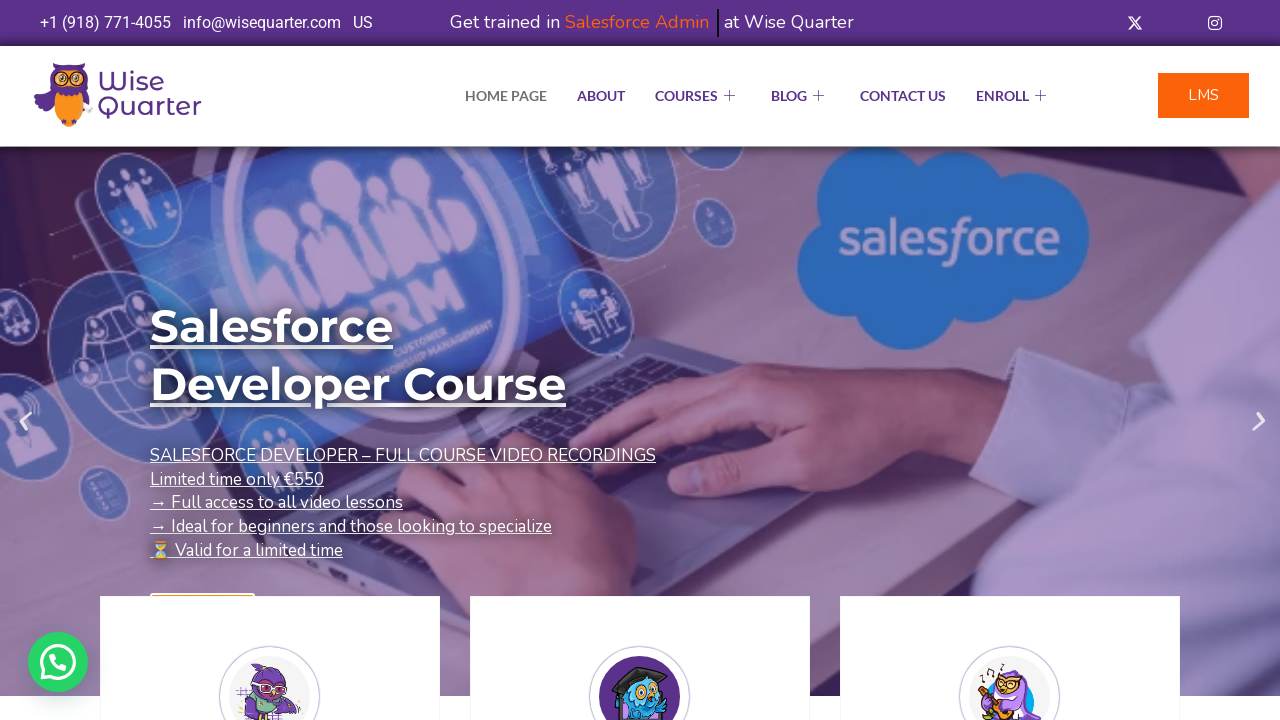